Tests menu navigation by hovering over menu items to reveal submenus

Starting URL: https://demoqa.com/menu/

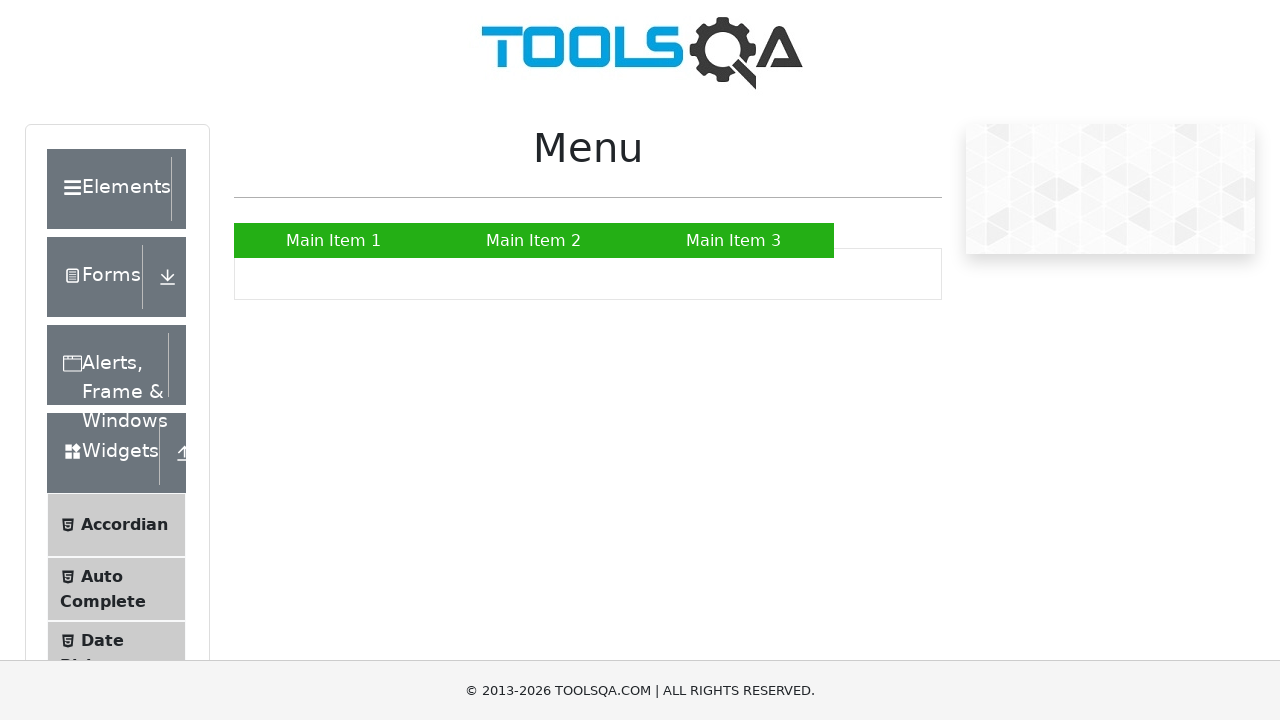

Navigated to menu test page
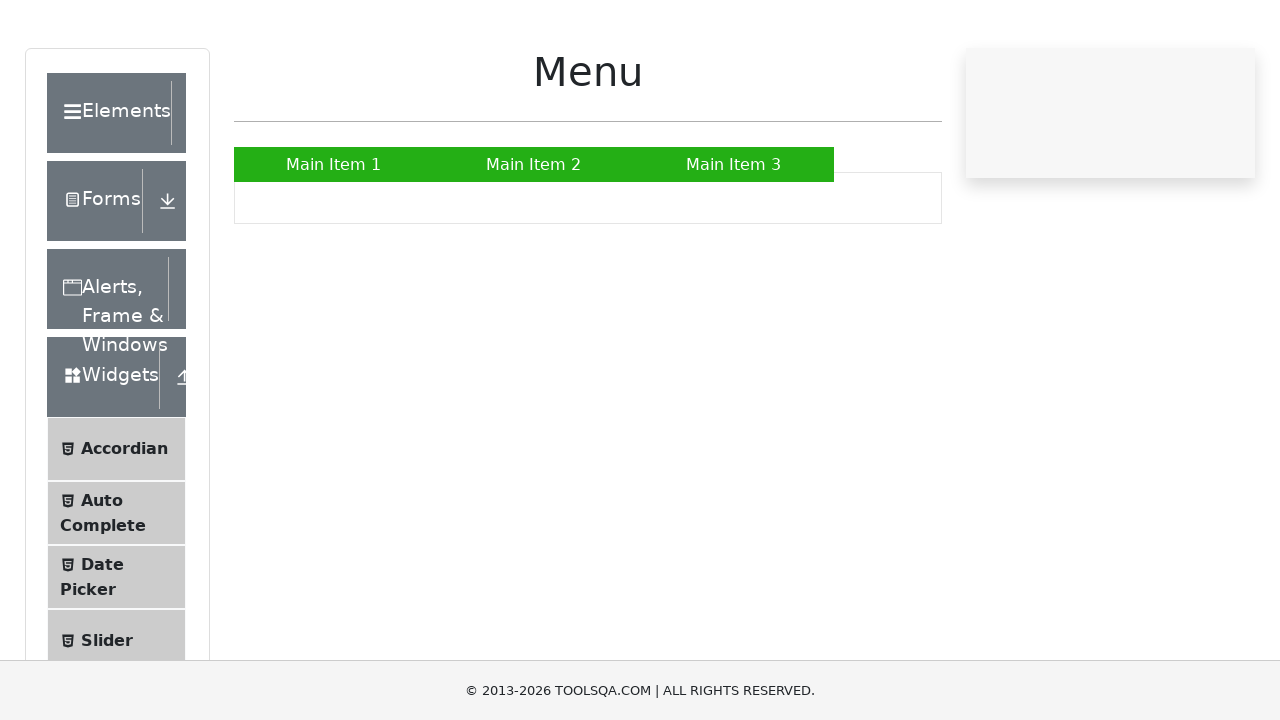

Hovered over Main Item 2 to reveal submenu at (534, 240) on a:has-text('Main Item 2')
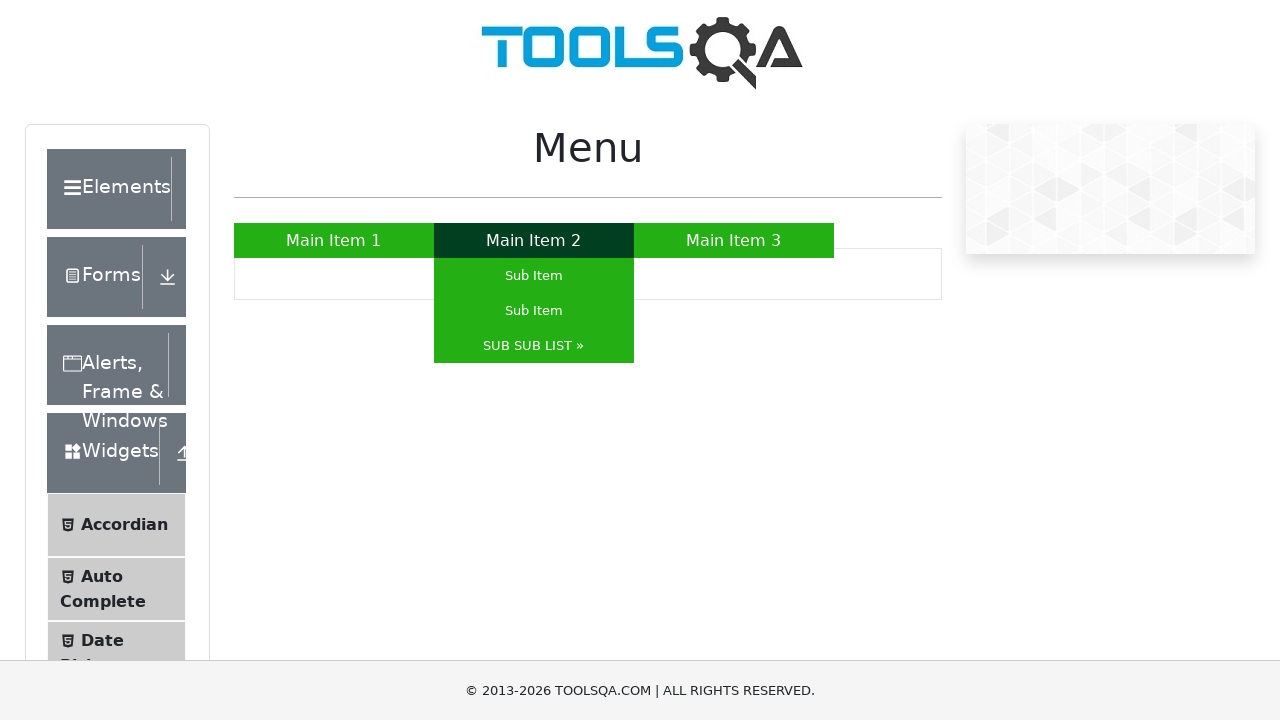

Hovered over SUB SUB LIST to reveal nested submenu at (534, 346) on a:has-text('SUB SUB LIST')
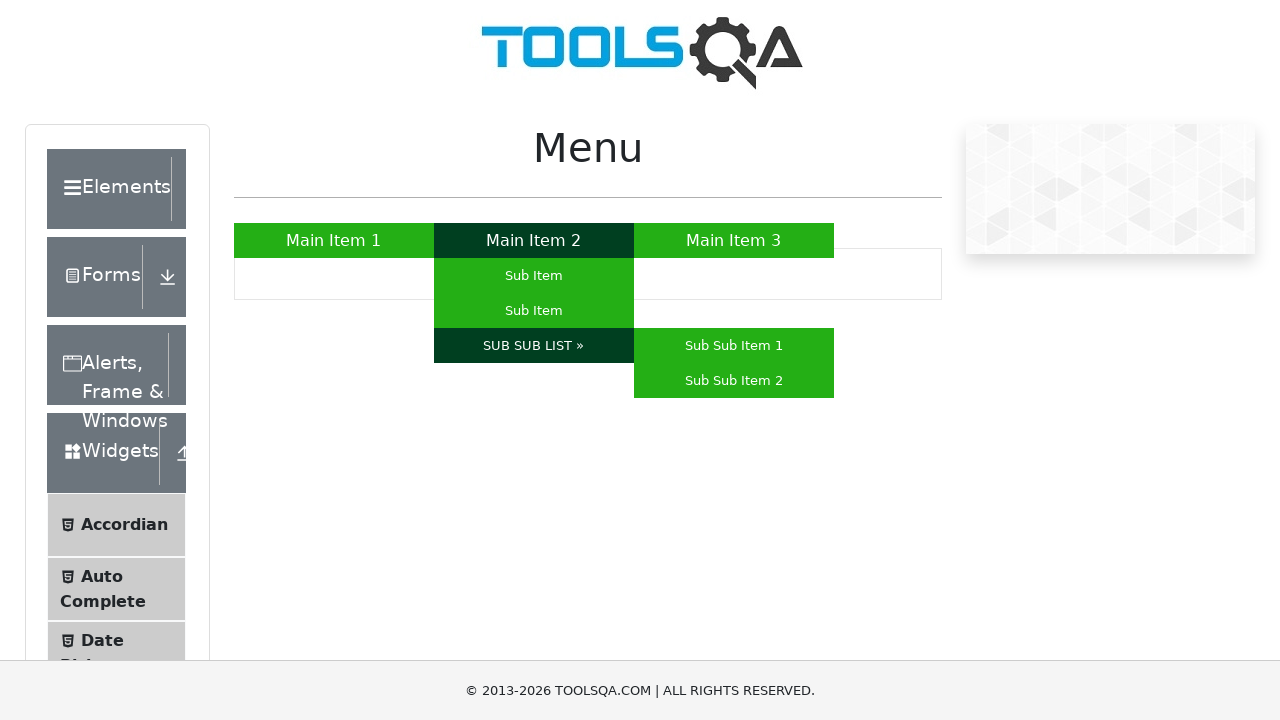

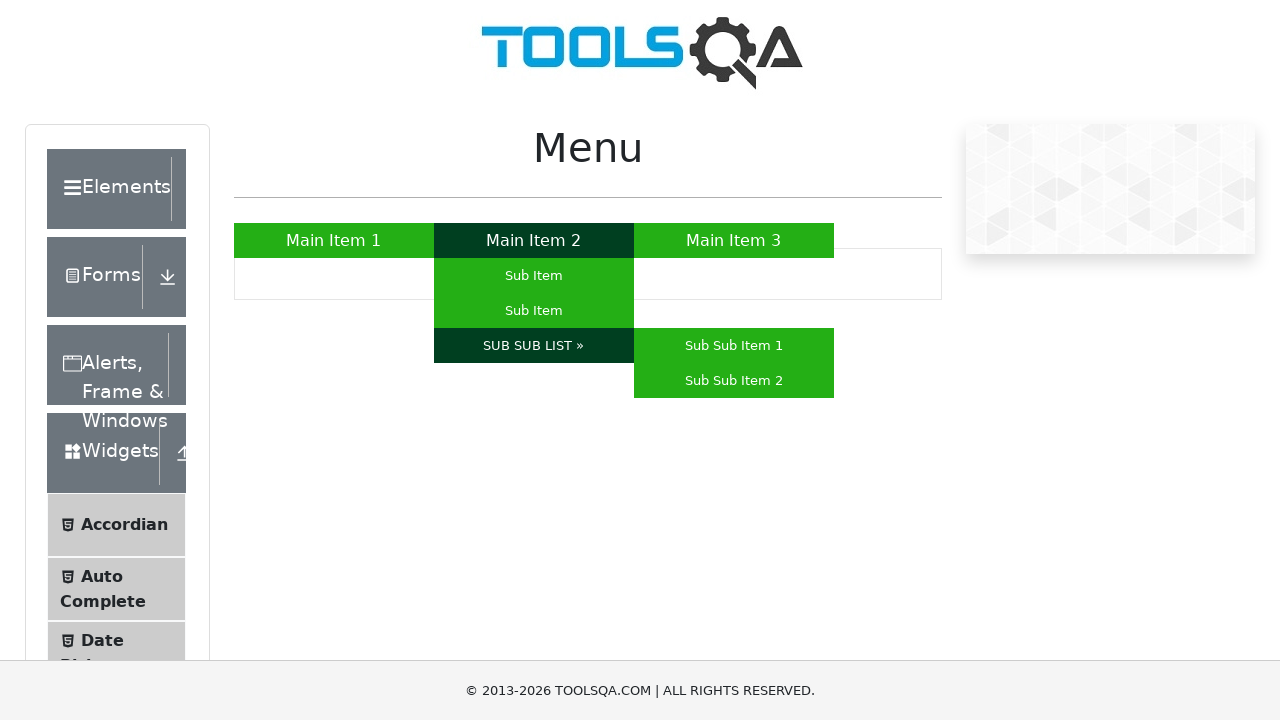